Tests a wait scenario by clicking a verify button and checking that a success message appears

Starting URL: http://suninjuly.github.io/wait1.html

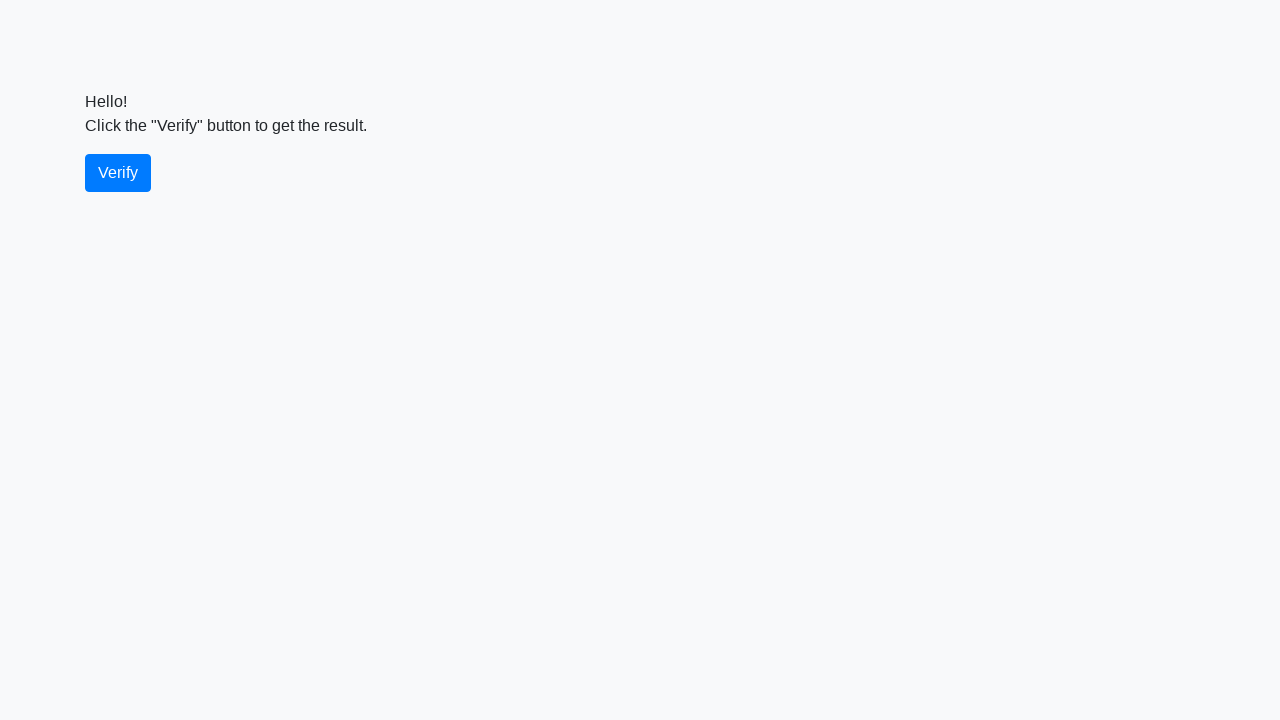

Waited for verify button to be available
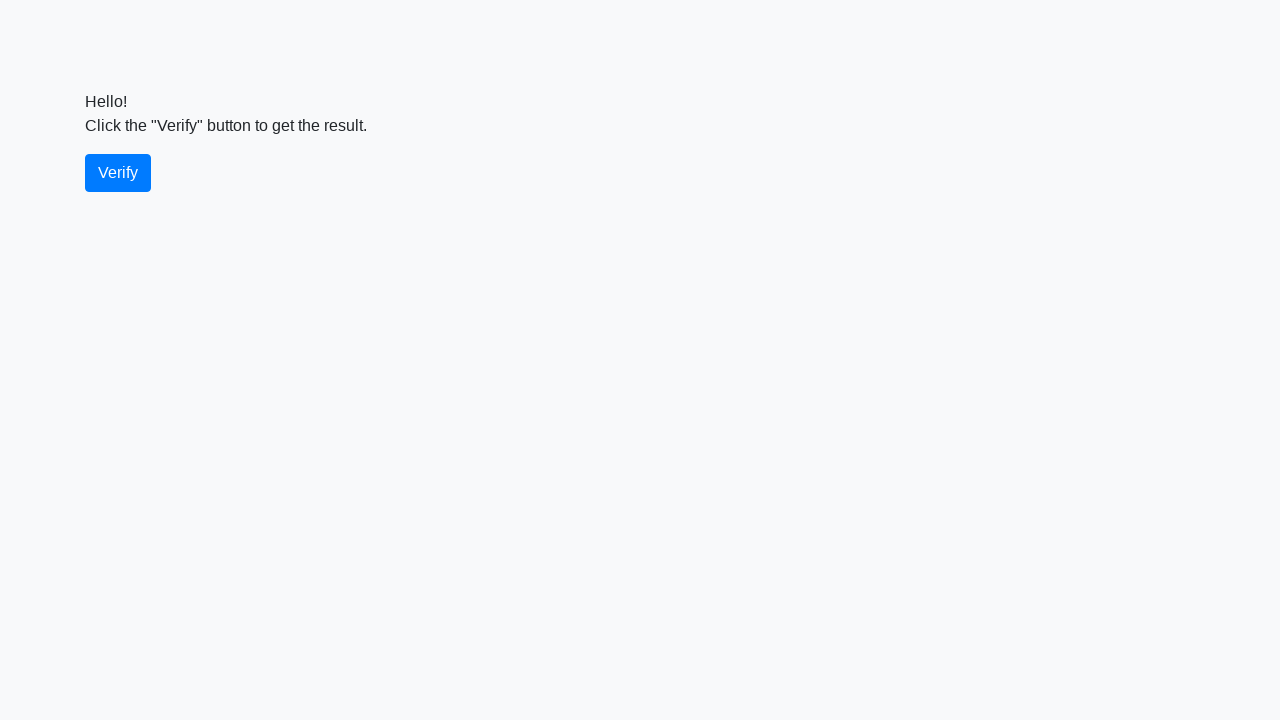

Clicked the verify button at (118, 173) on #verify
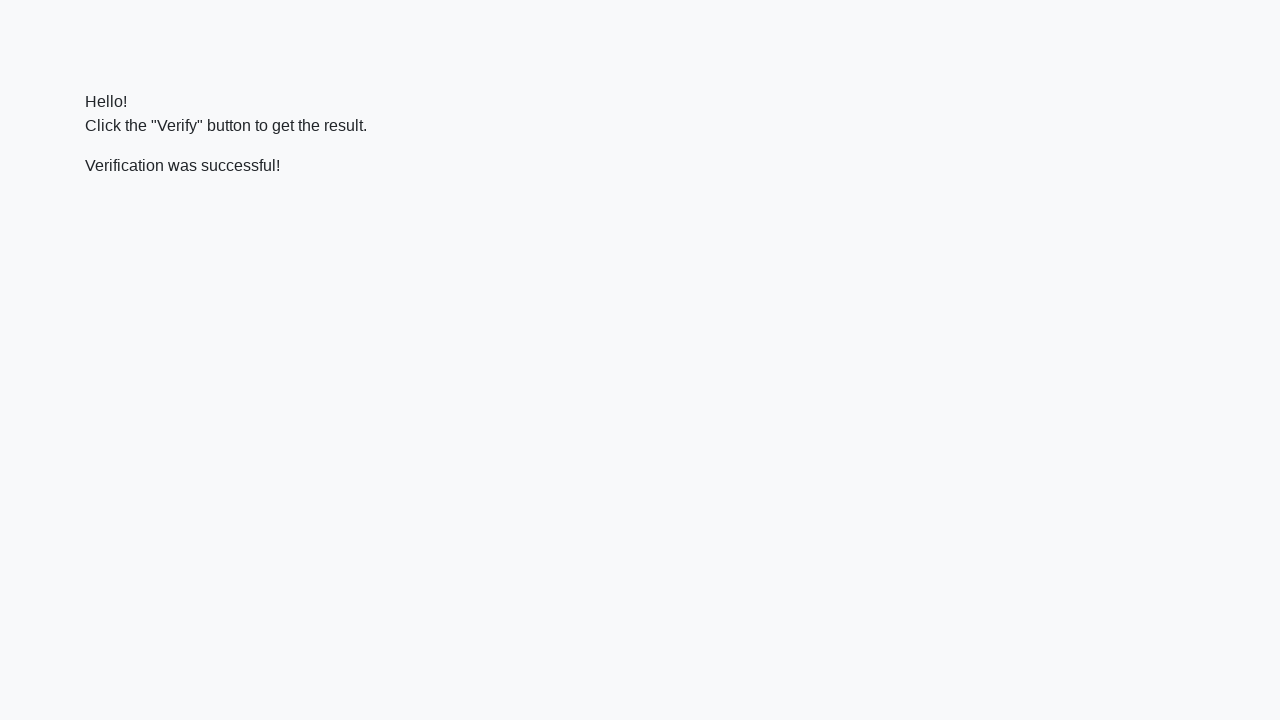

Waited for success message to appear
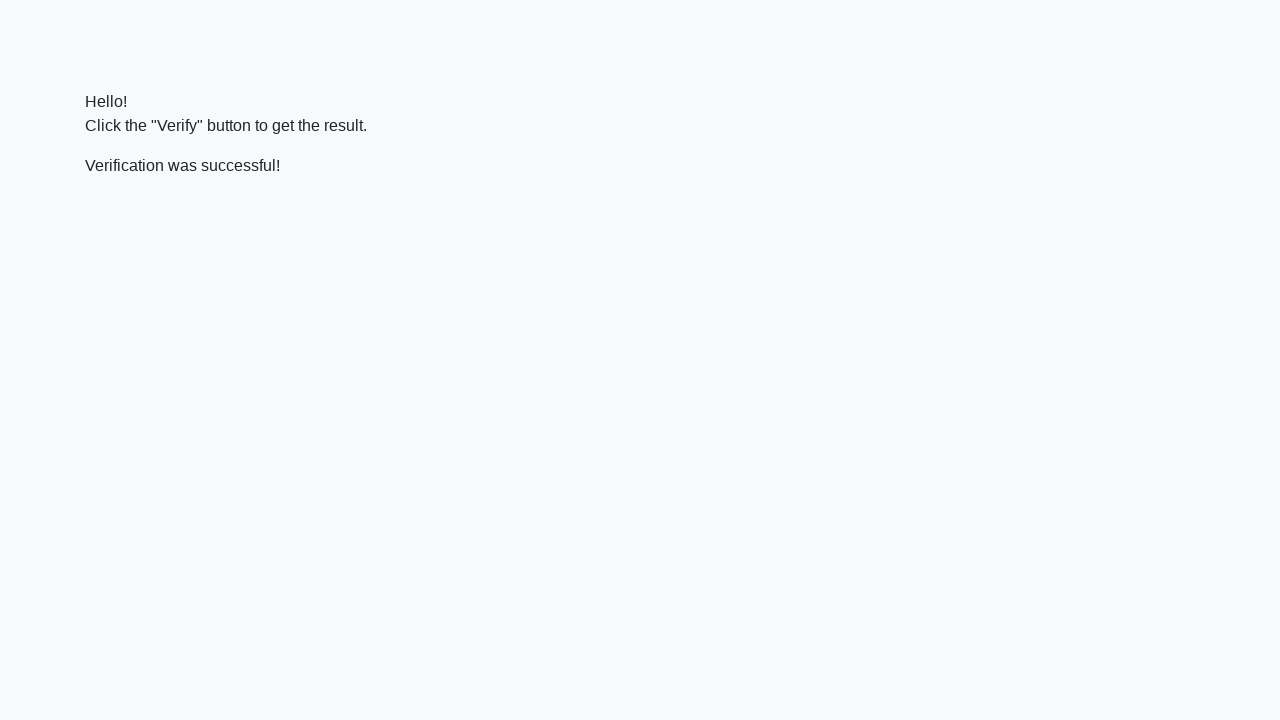

Located the success message element
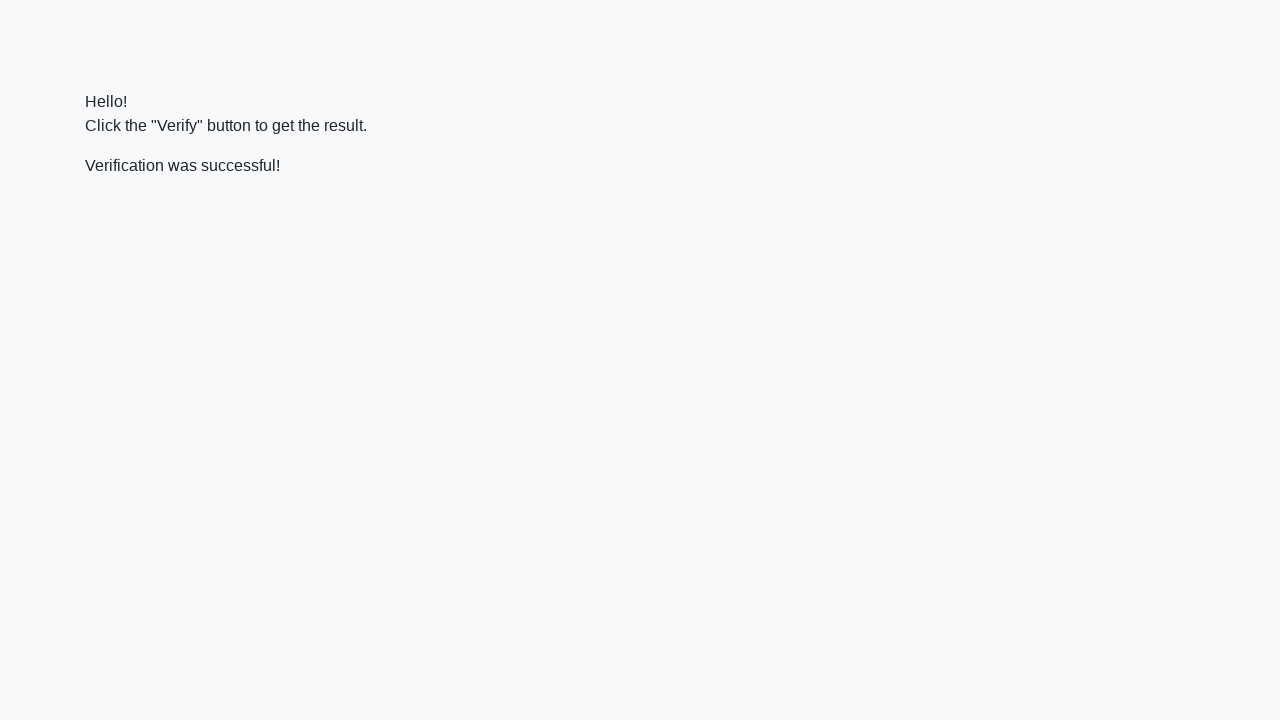

Verified that success message contains 'successful'
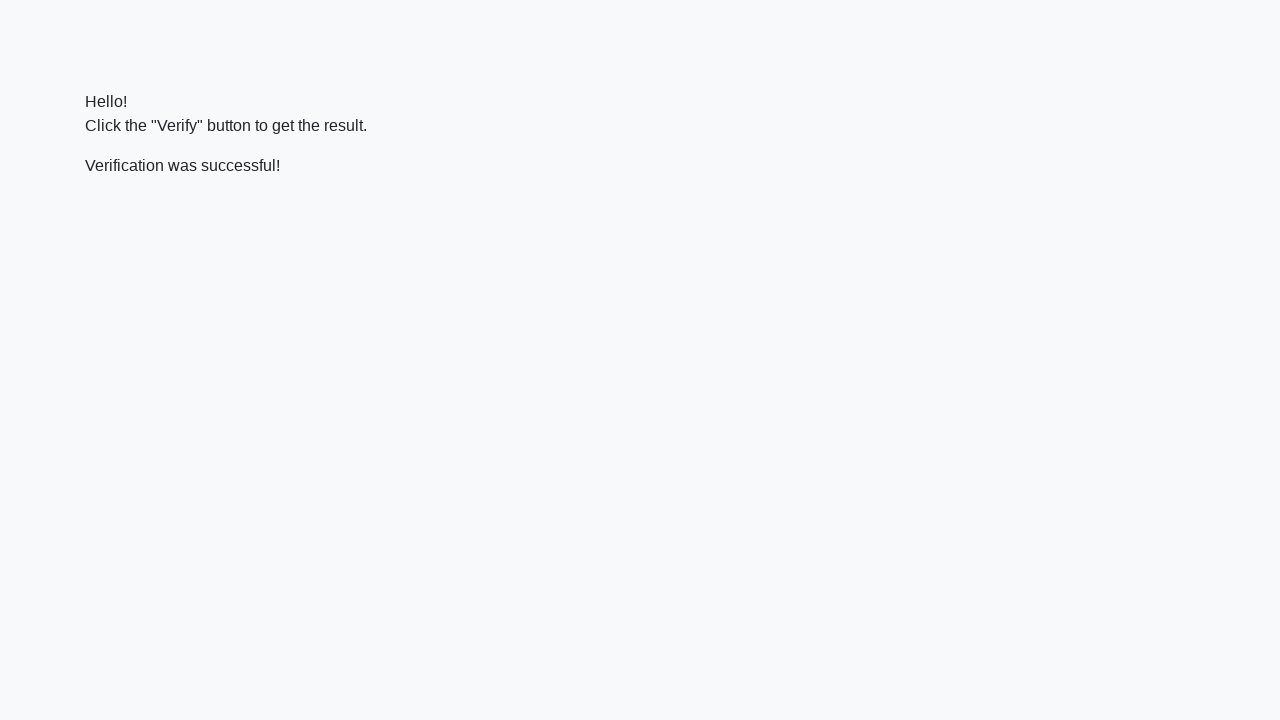

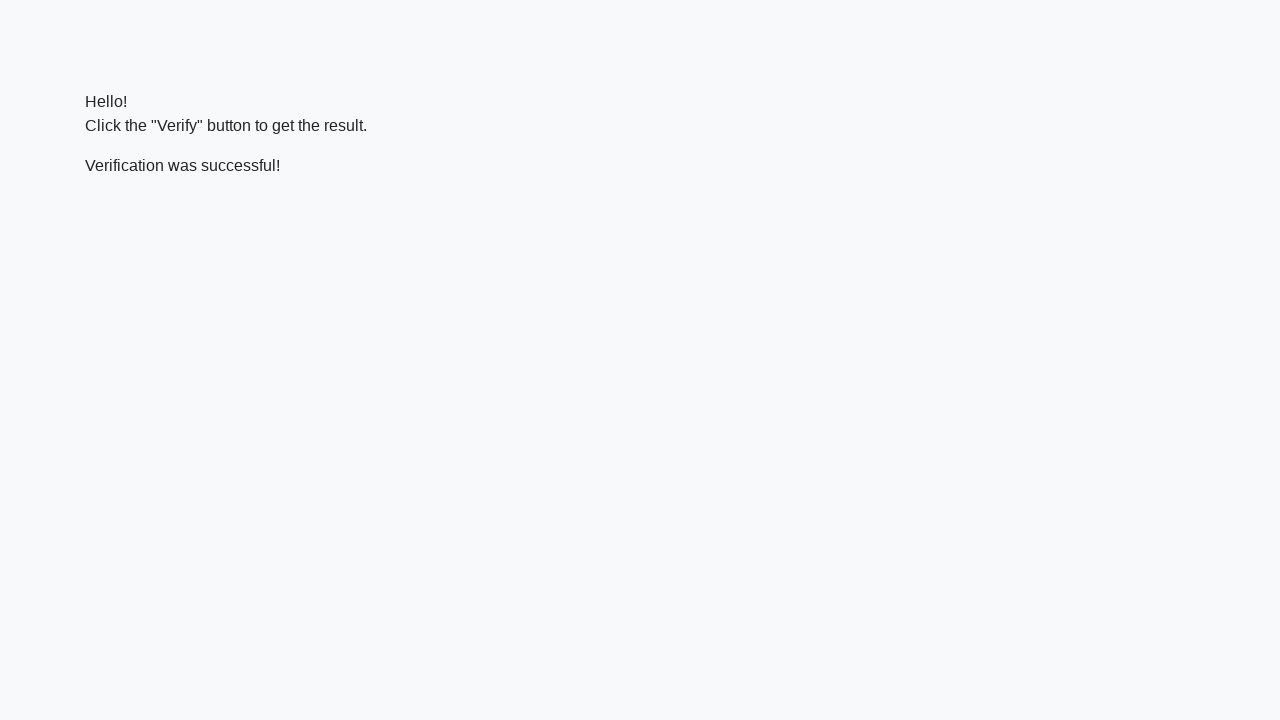